Tests marking all todo items as completed using the toggle-all checkbox

Starting URL: https://demo.playwright.dev/todomvc

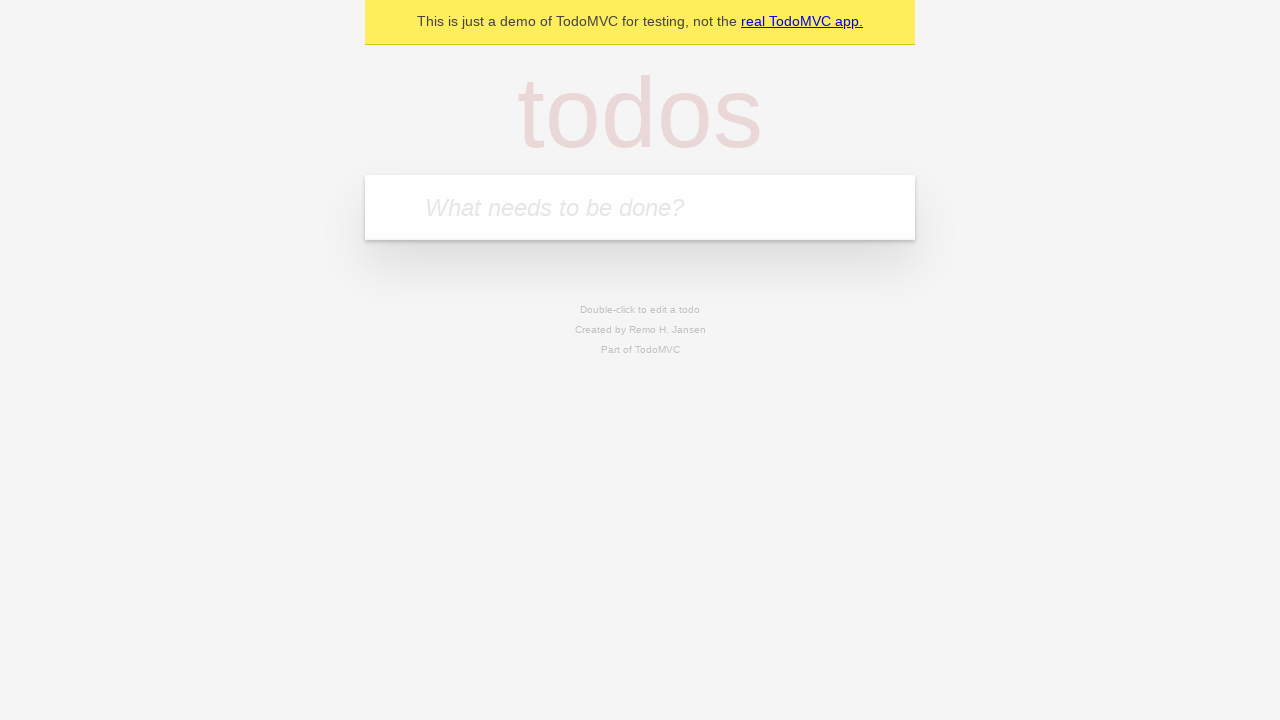

Filled new todo field with 'buy some cheese' on .new-todo
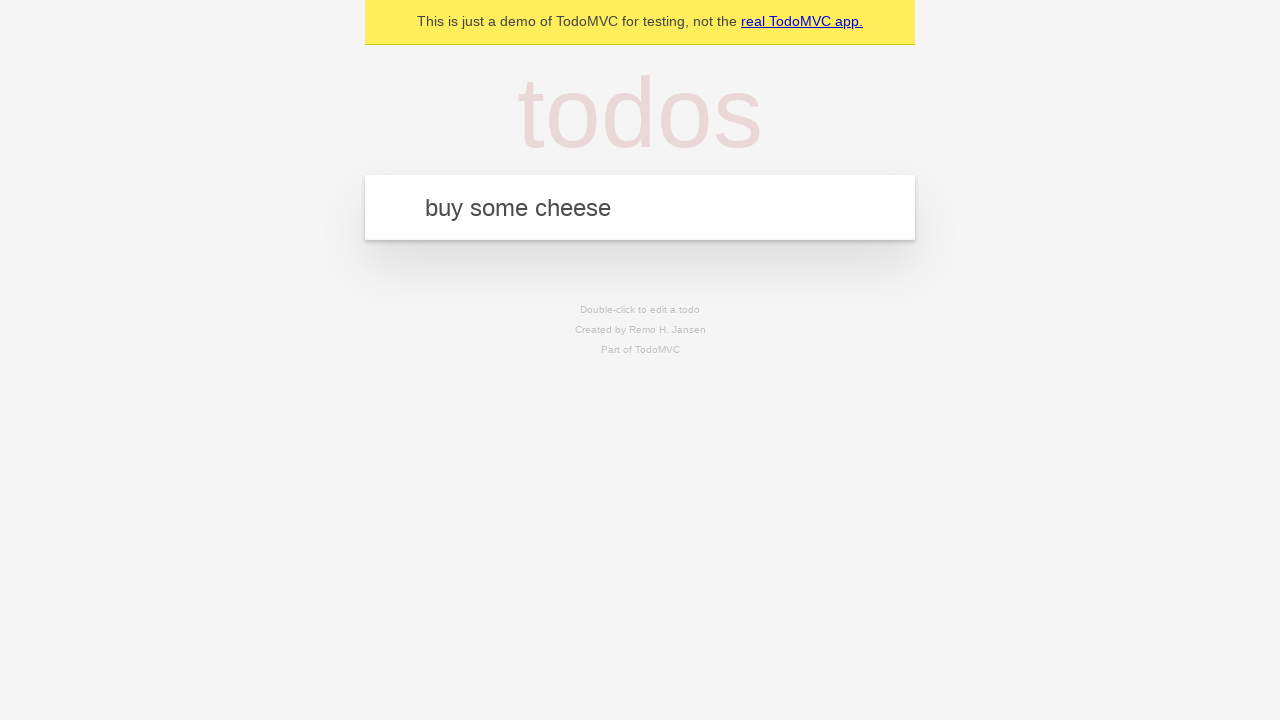

Pressed Enter to create first todo item on .new-todo
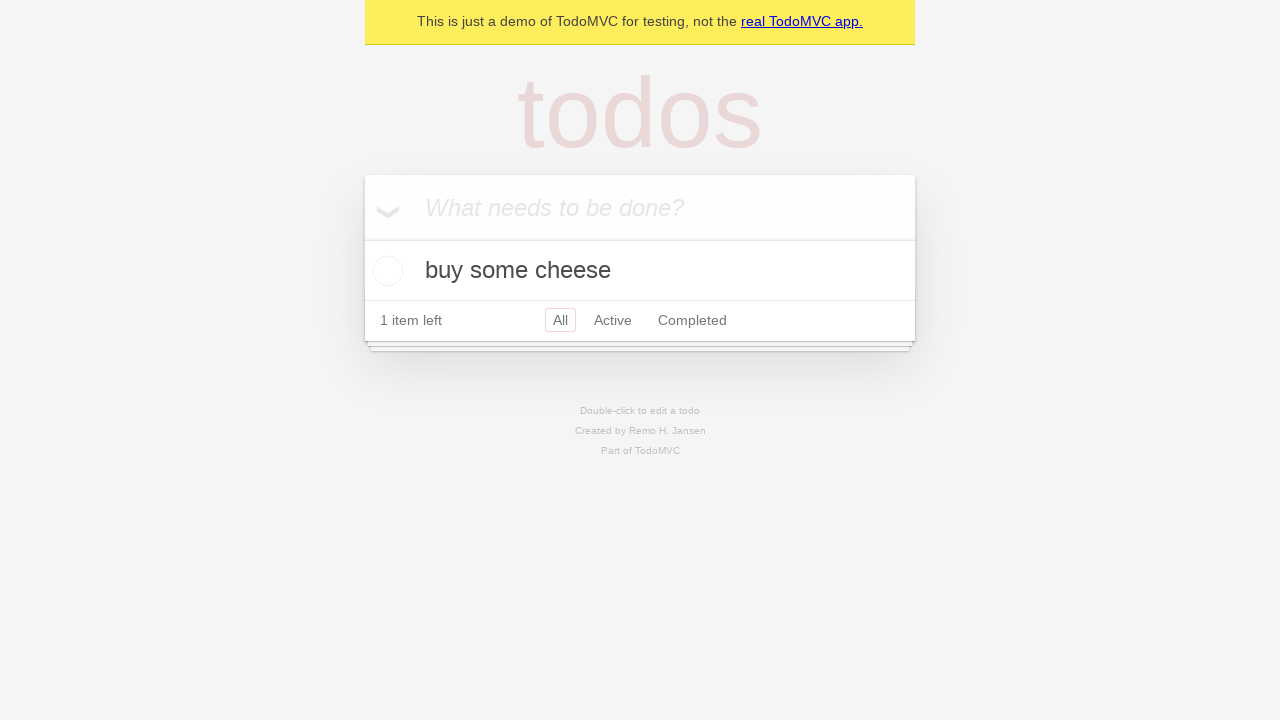

Filled new todo field with 'feed the cat' on .new-todo
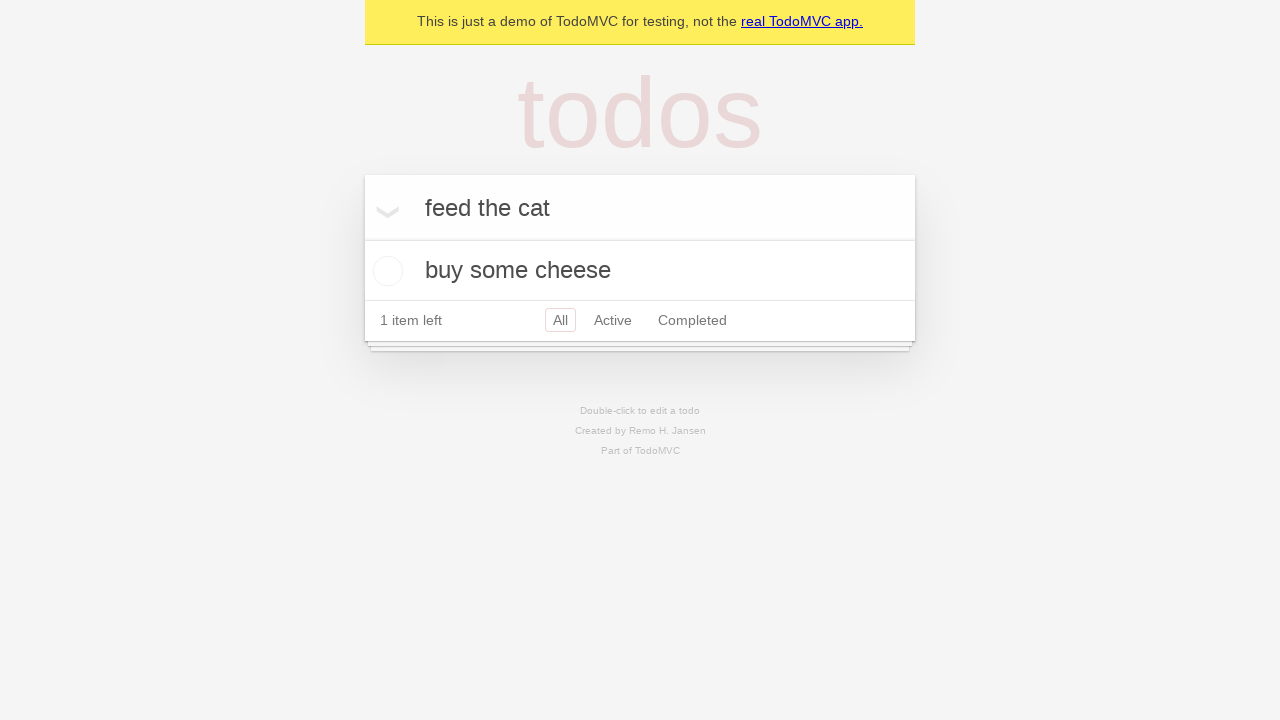

Pressed Enter to create second todo item on .new-todo
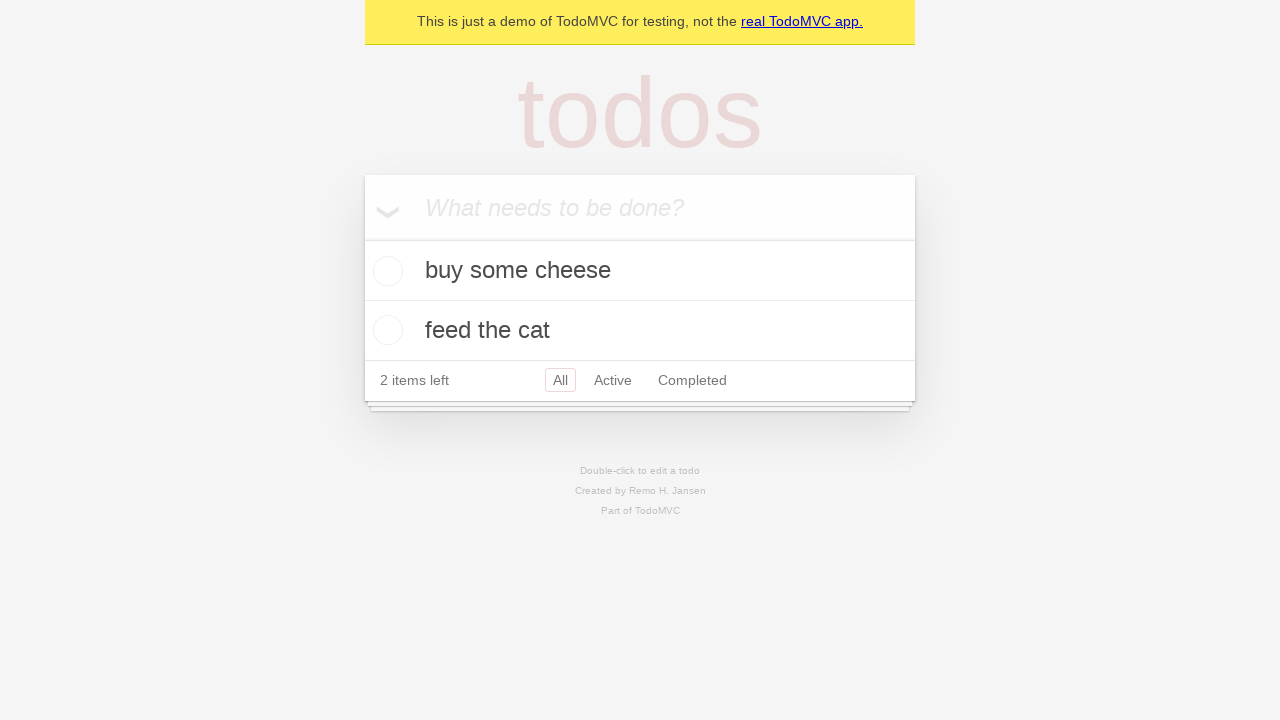

Filled new todo field with 'book a doctors appointment' on .new-todo
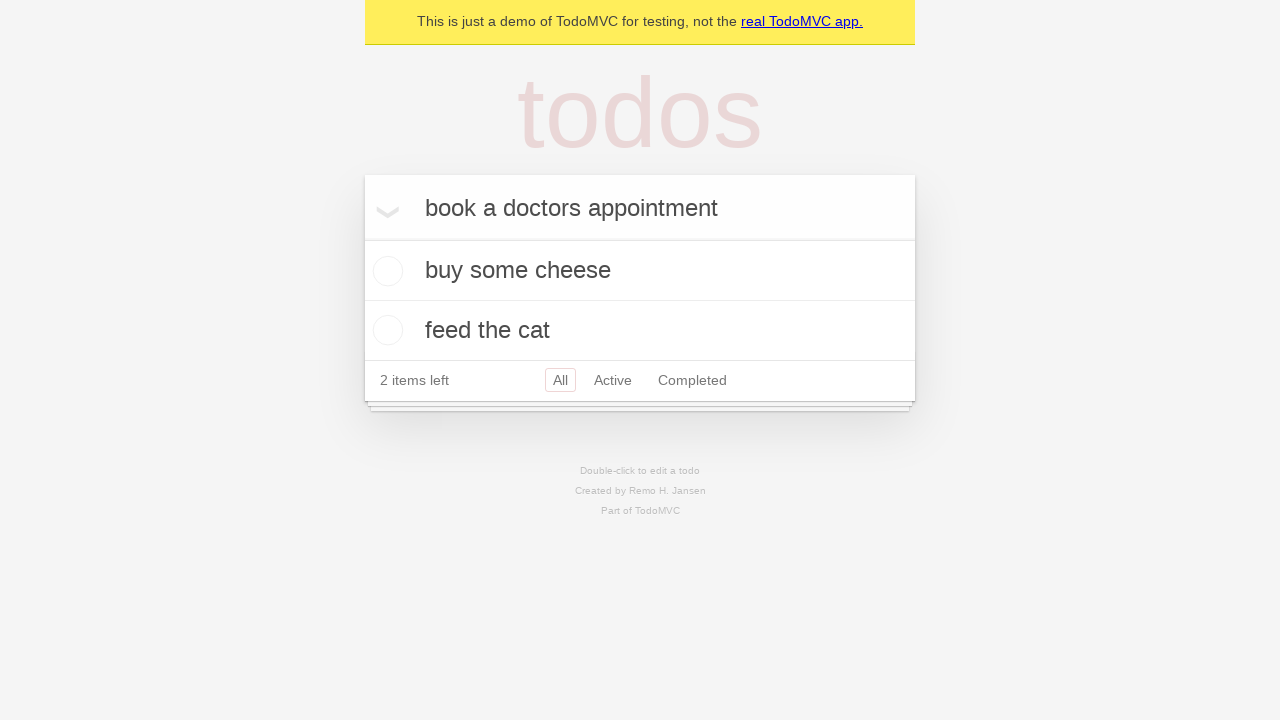

Pressed Enter to create third todo item on .new-todo
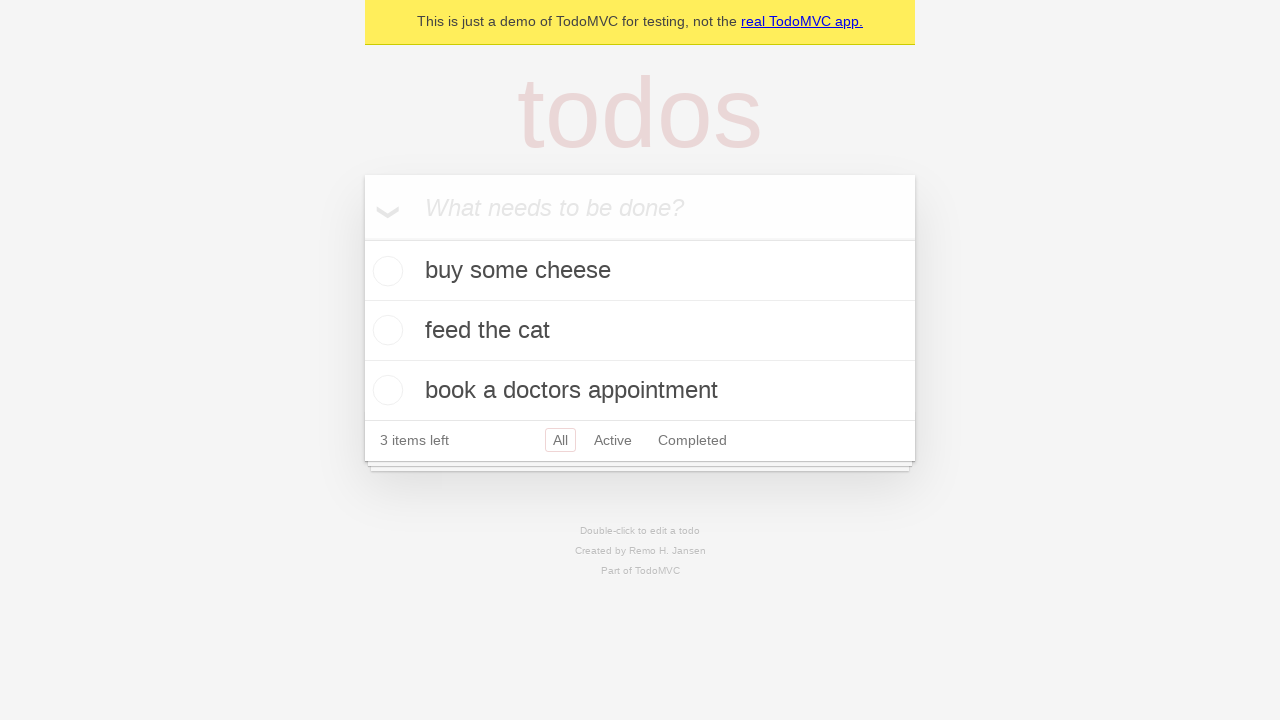

Clicked toggle-all checkbox to mark all items as completed at (362, 238) on .toggle-all
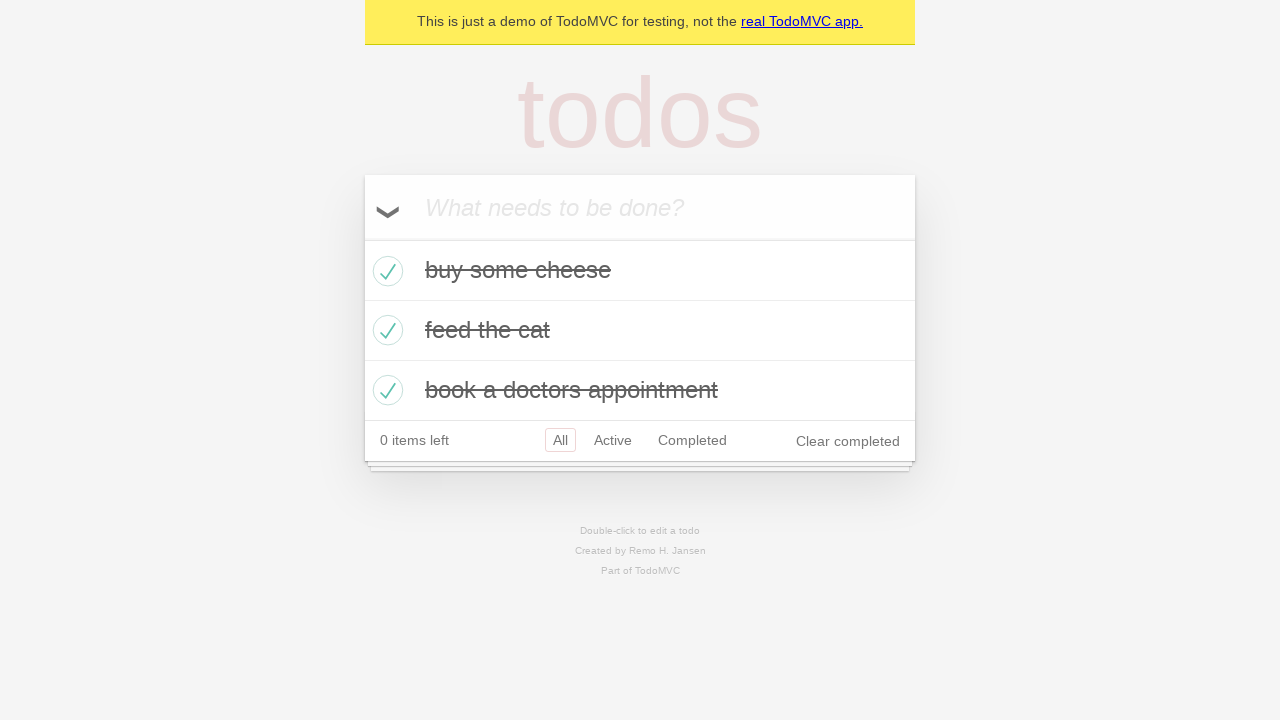

Verified that all todo items have the completed class
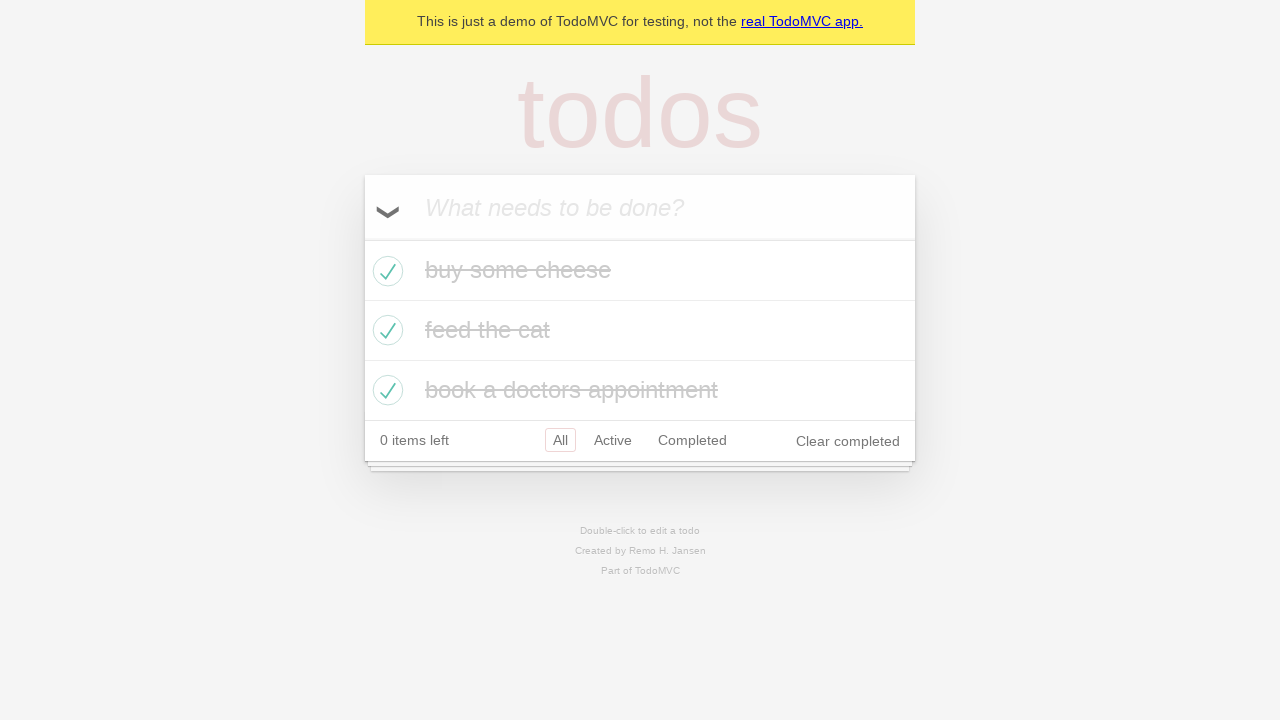

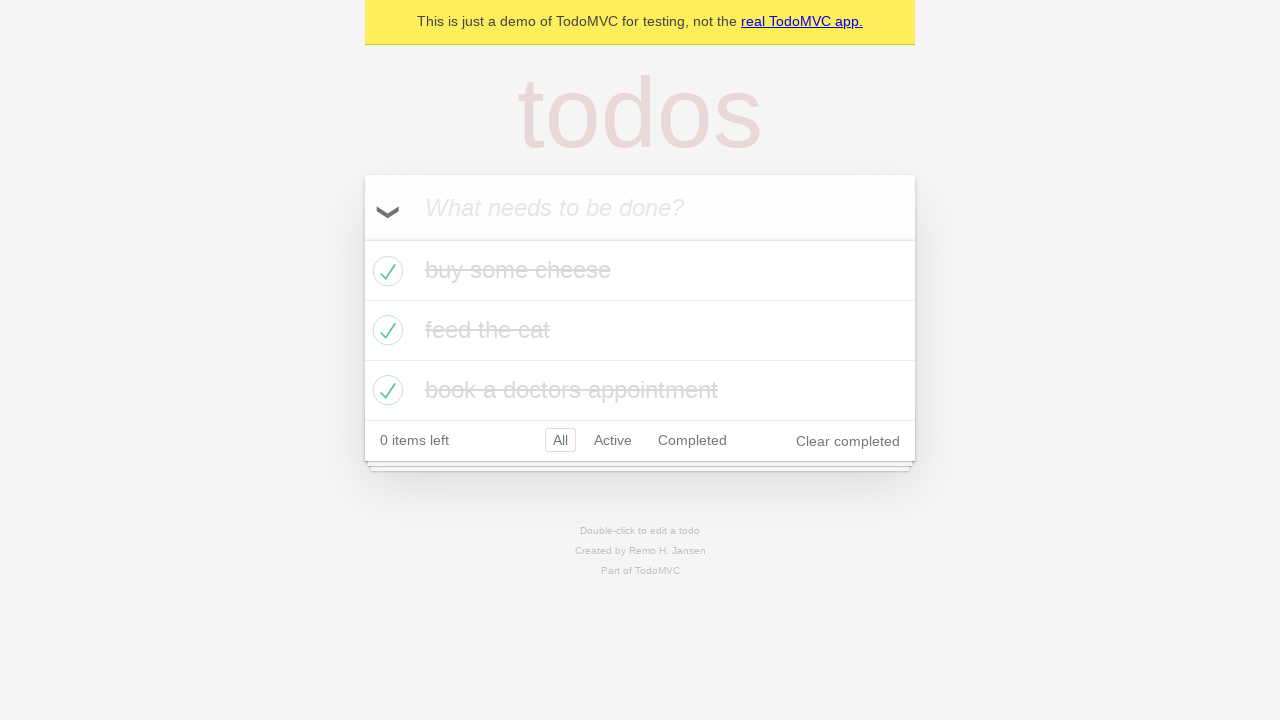